Simple navigation test that goes to Udemy and navigates back

Starting URL: https://www.udemy.com

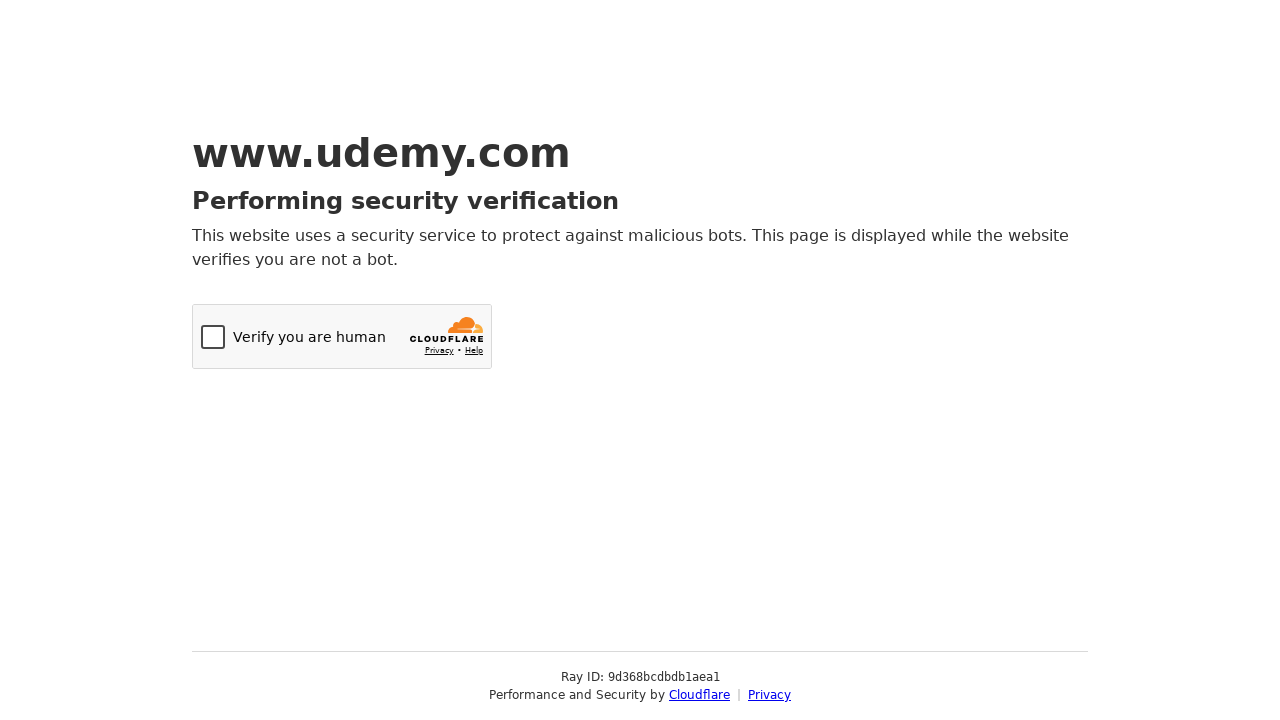

Navigated back from Udemy
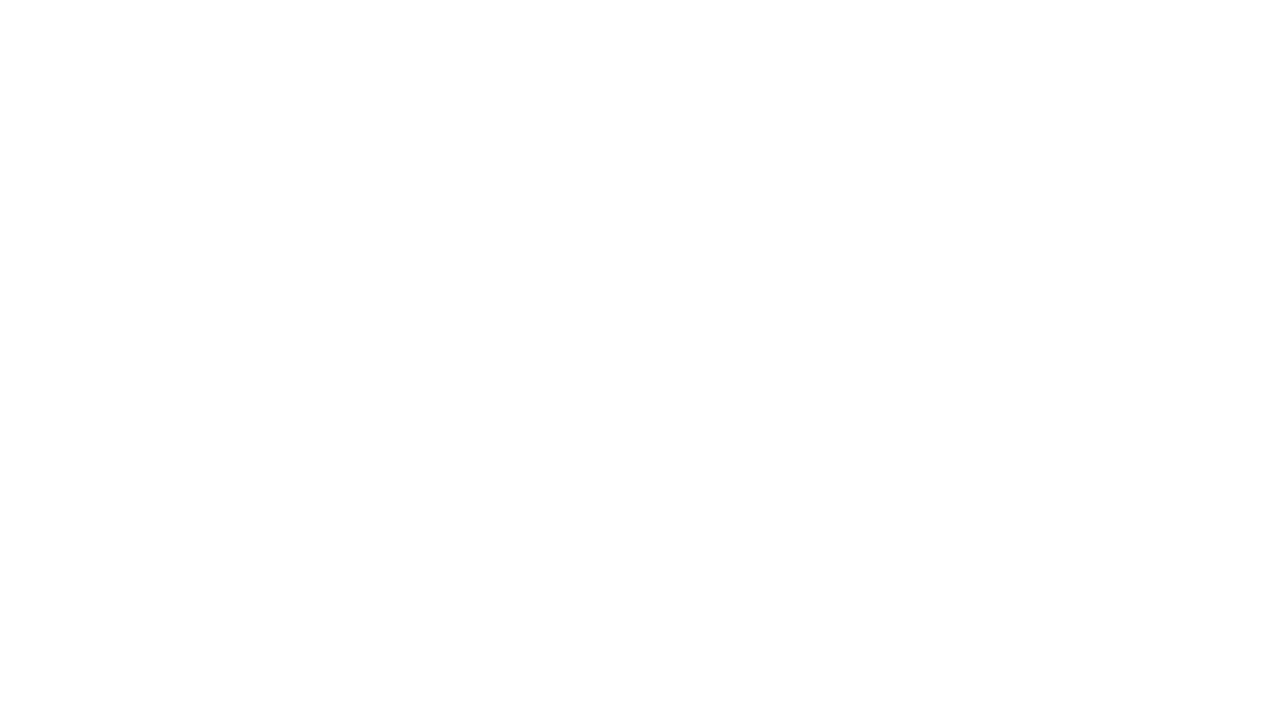

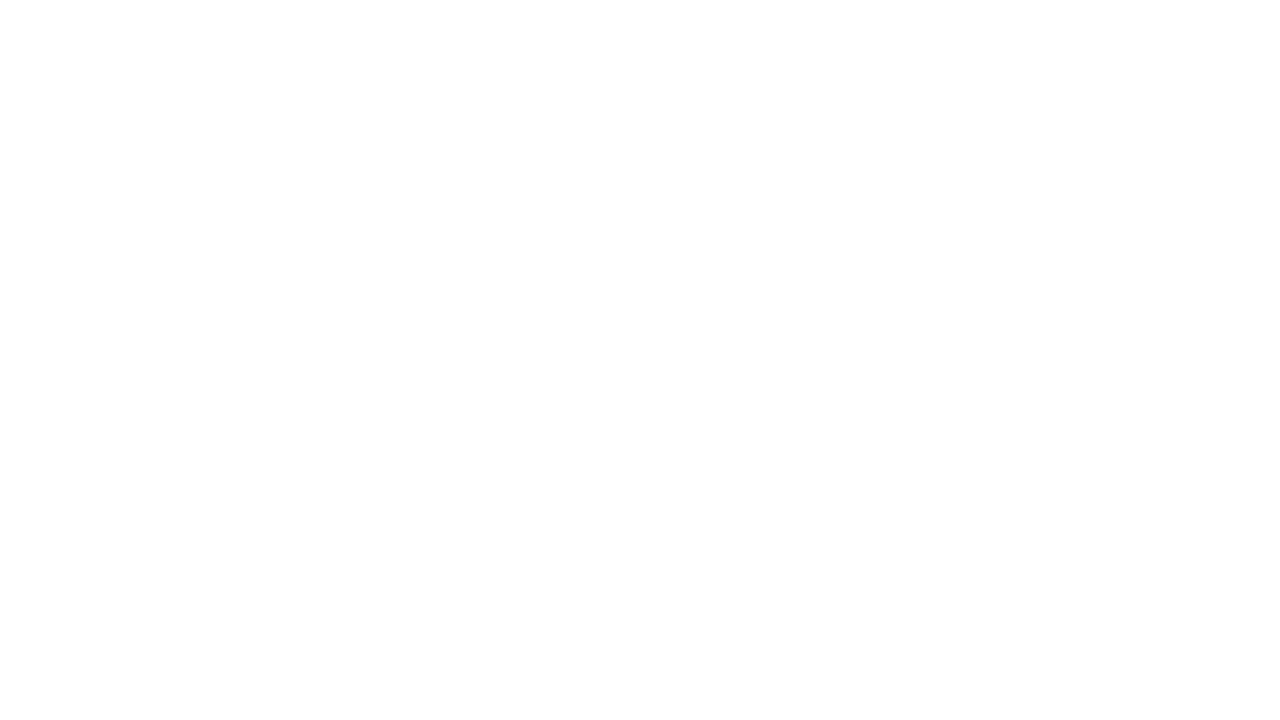